Tests a form that calculates the sum of two numbers and selects the result from a dropdown menu before submitting

Starting URL: http://suninjuly.github.io/selects2.html

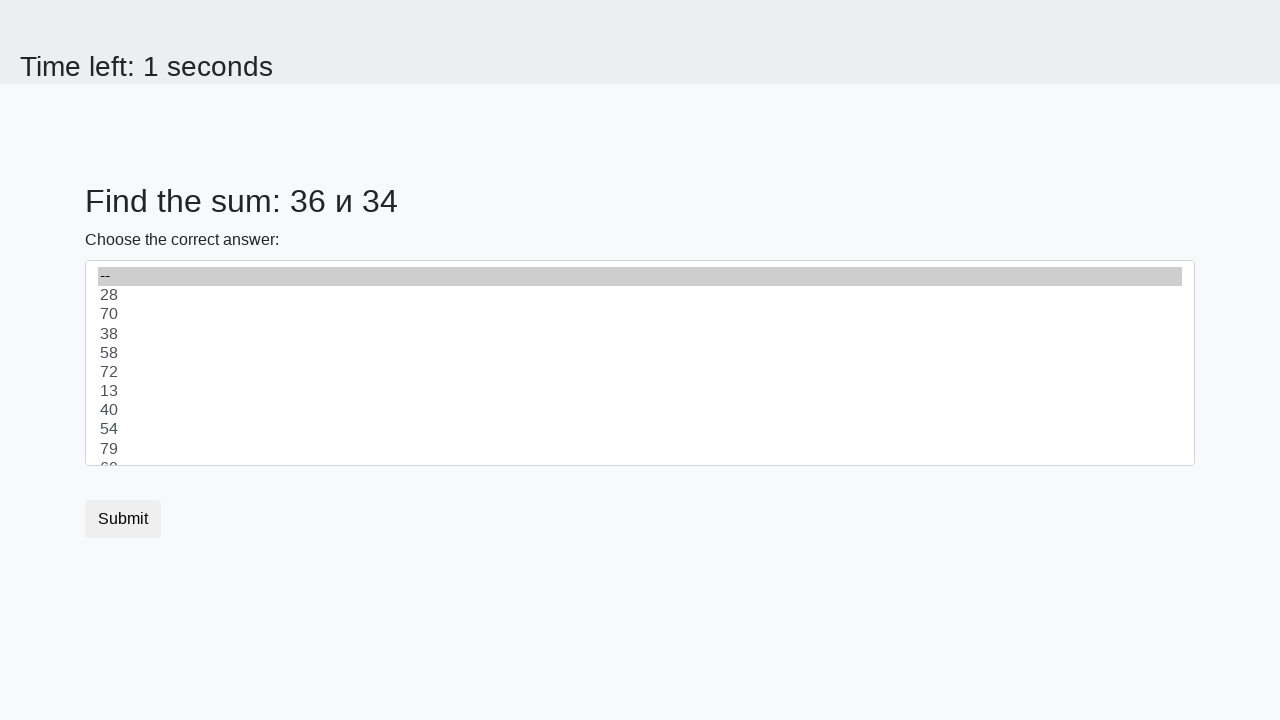

Retrieved first number from #num1 element
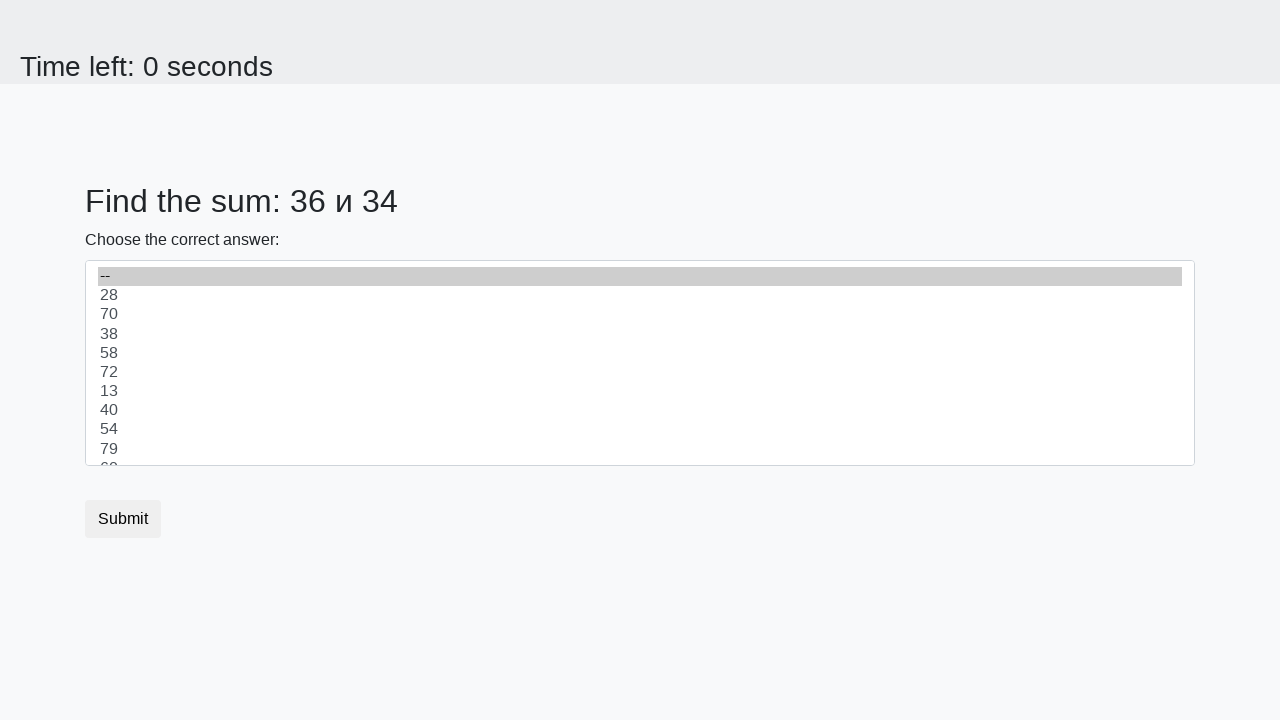

Retrieved second number from #num2 element
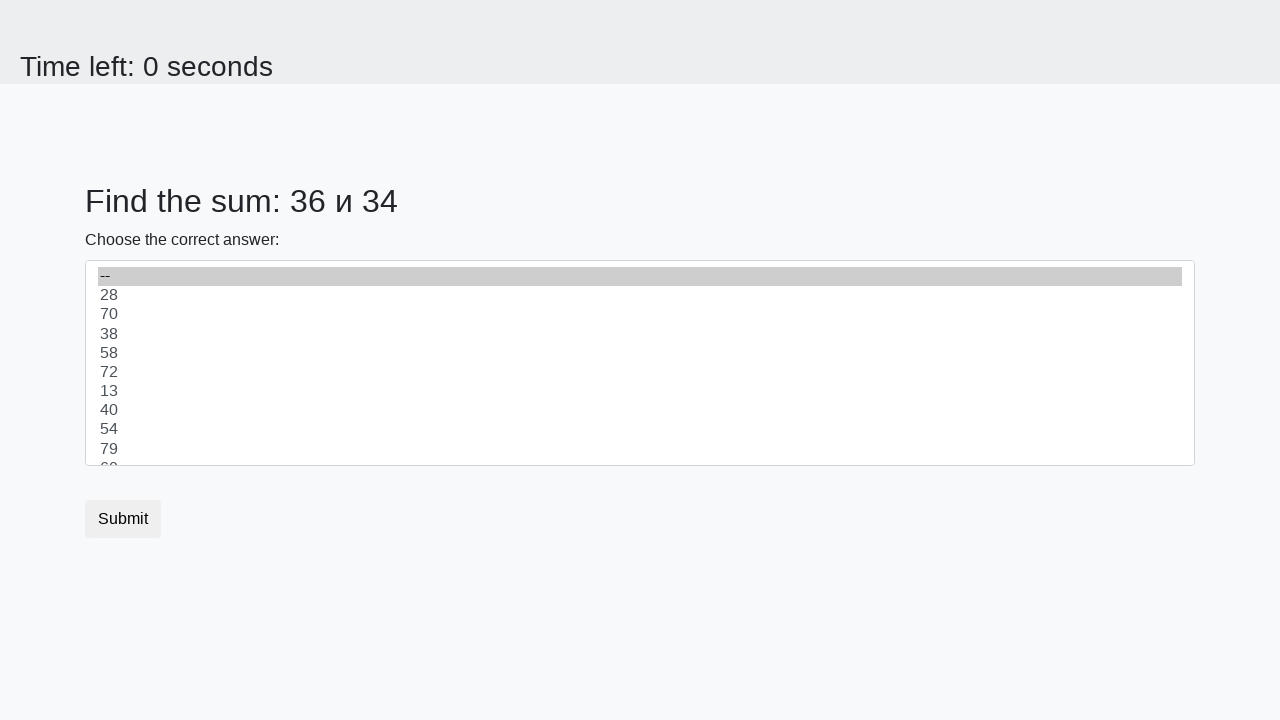

Calculated sum: 36 + 34 = 70
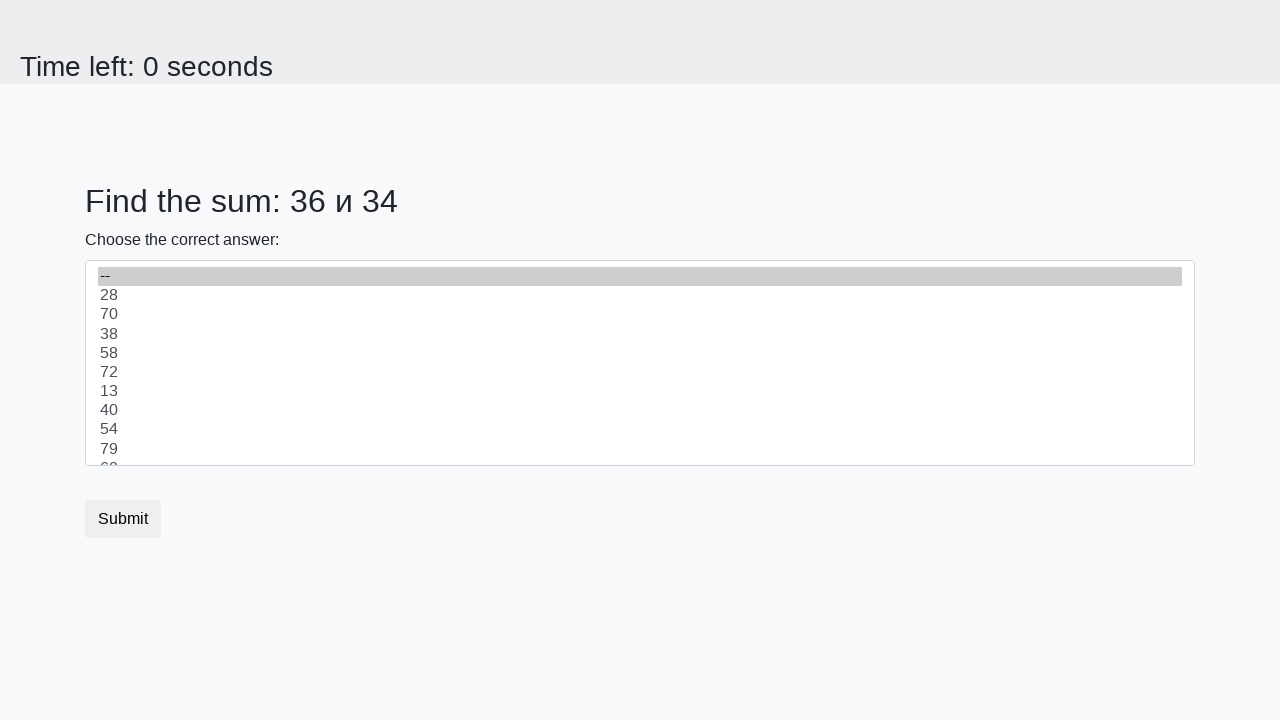

Selected calculated result '70' from dropdown menu on select
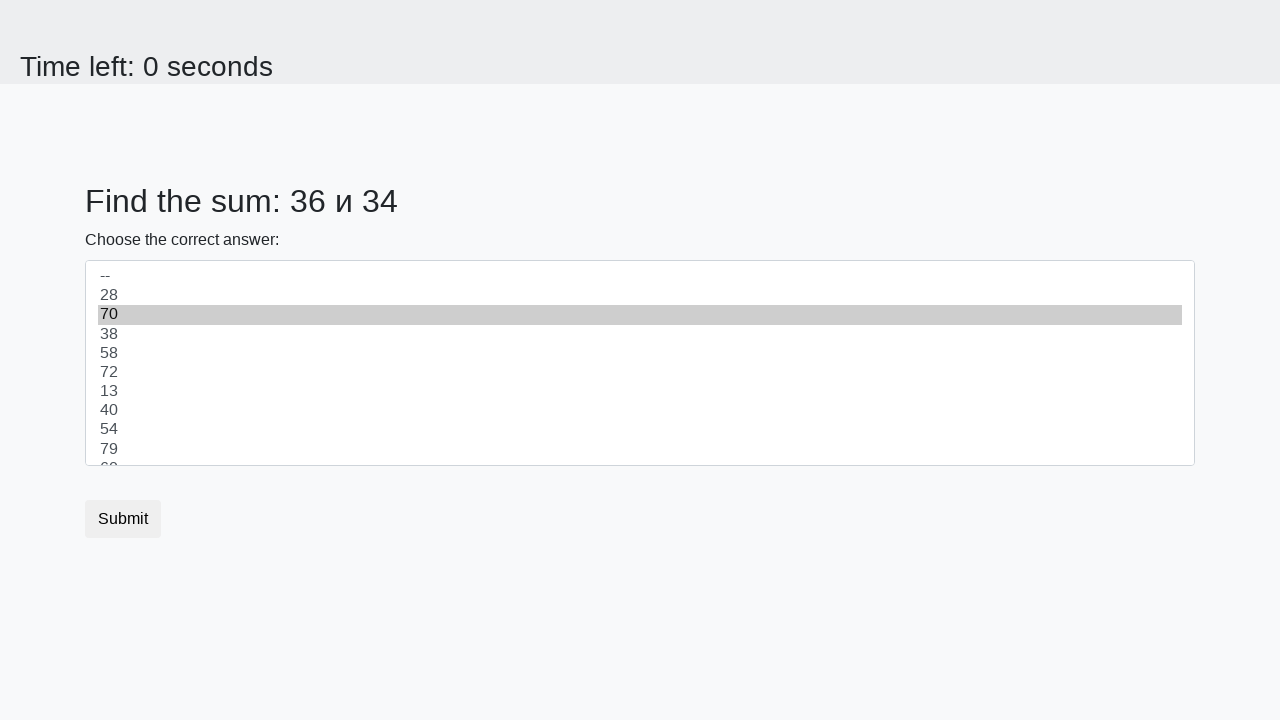

Clicked submit button to submit the form at (123, 519) on button.btn
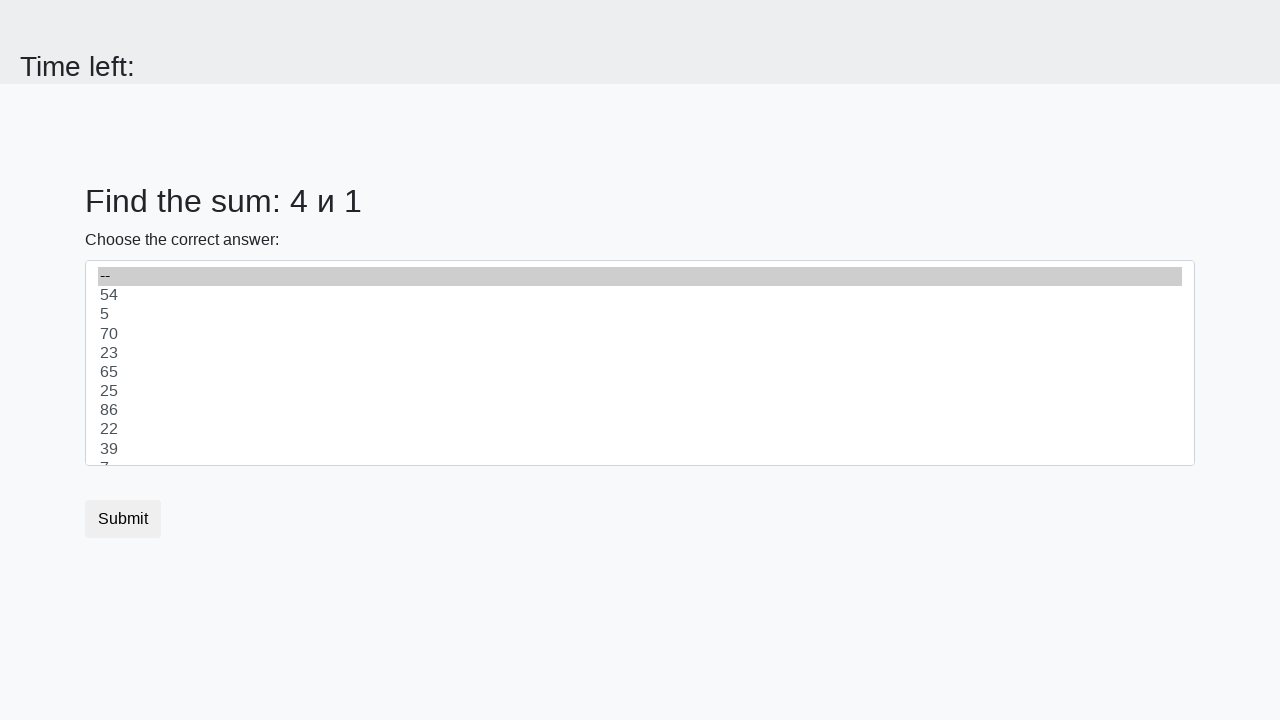

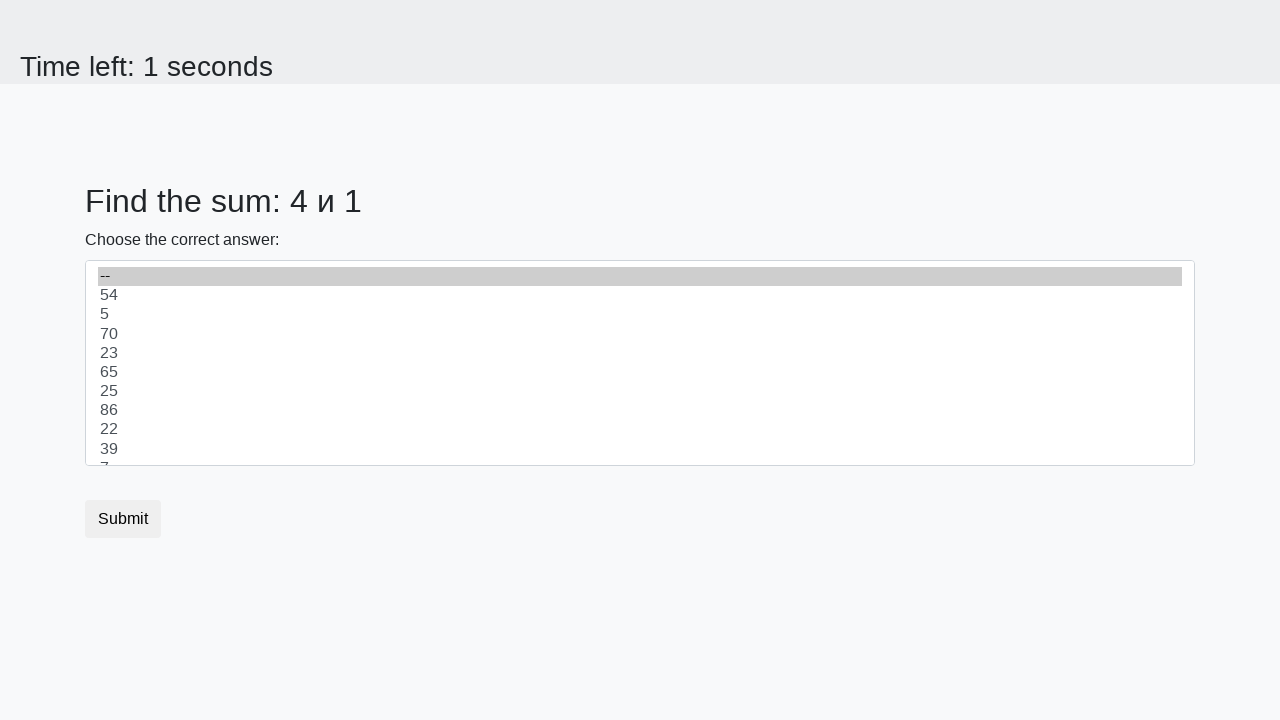